Tests drag and drop functionality by dragging an element and dropping it onto a target drop zone on a test automation practice page

Starting URL: https://testautomationpractice.blogspot.com/#

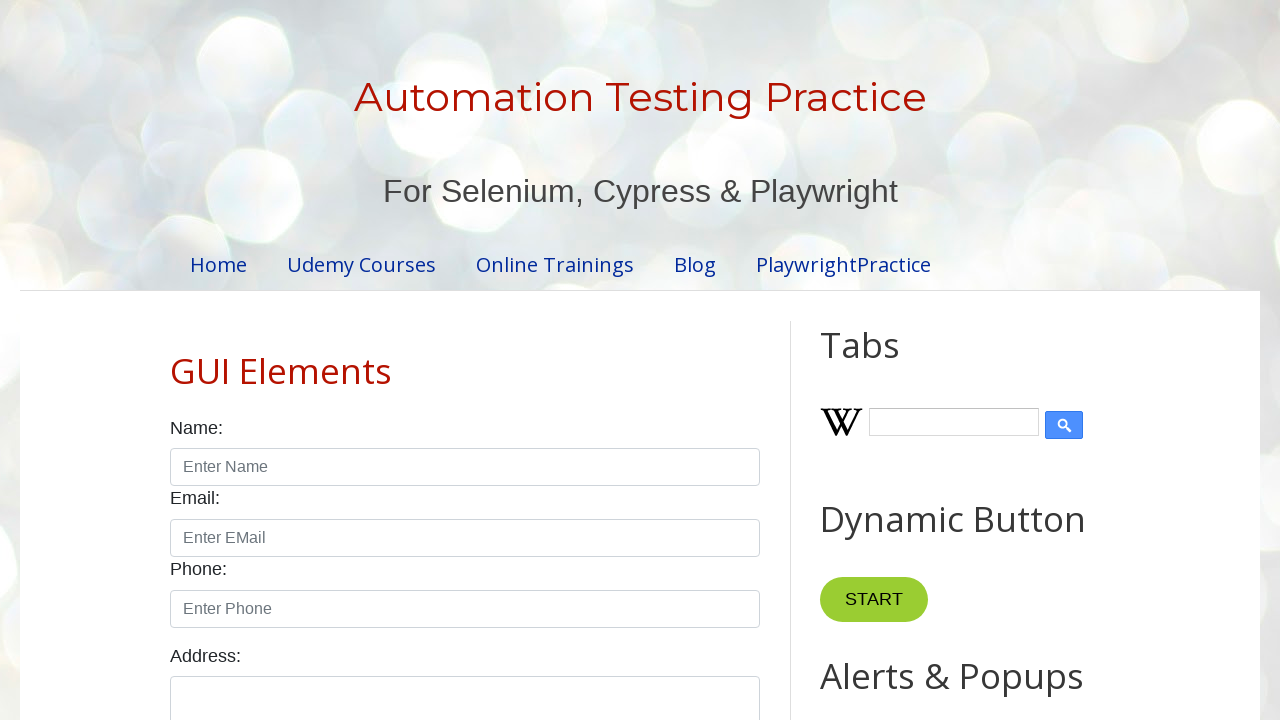

Scrolled draggable element into view
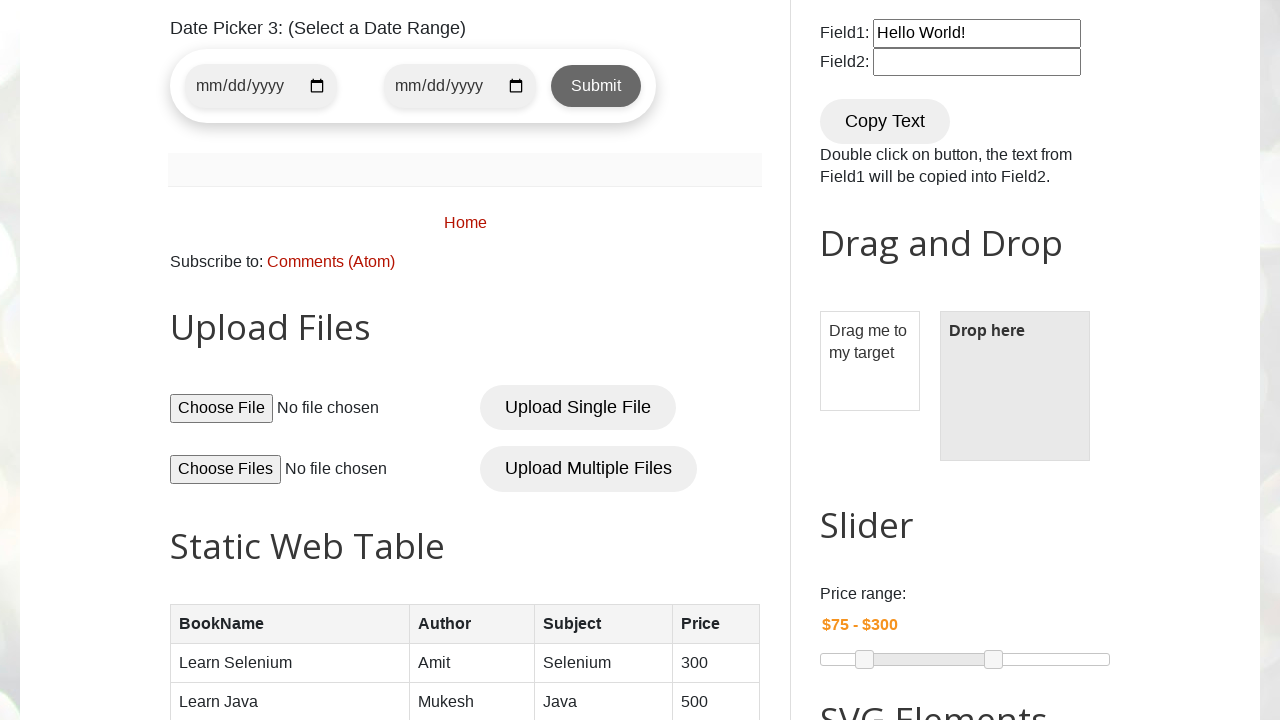

Located draggable element
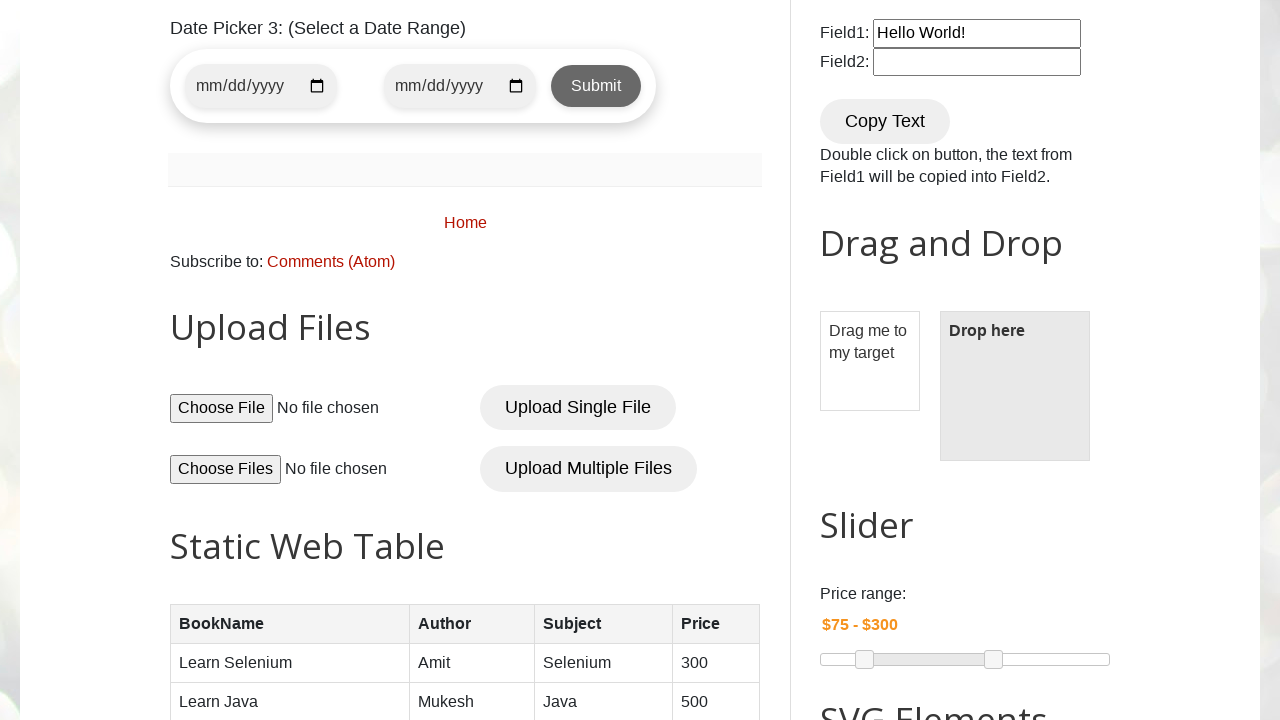

Located droppable target element
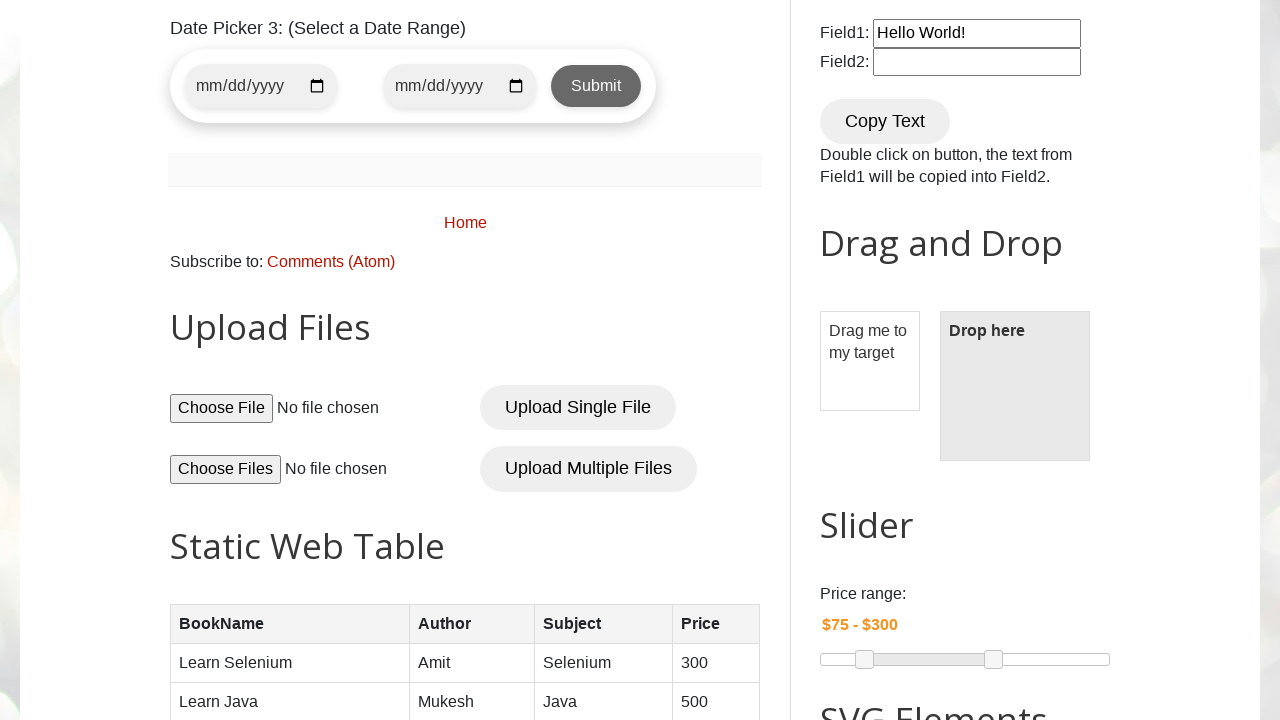

Dragged element and dropped it onto target drop zone at (1015, 386)
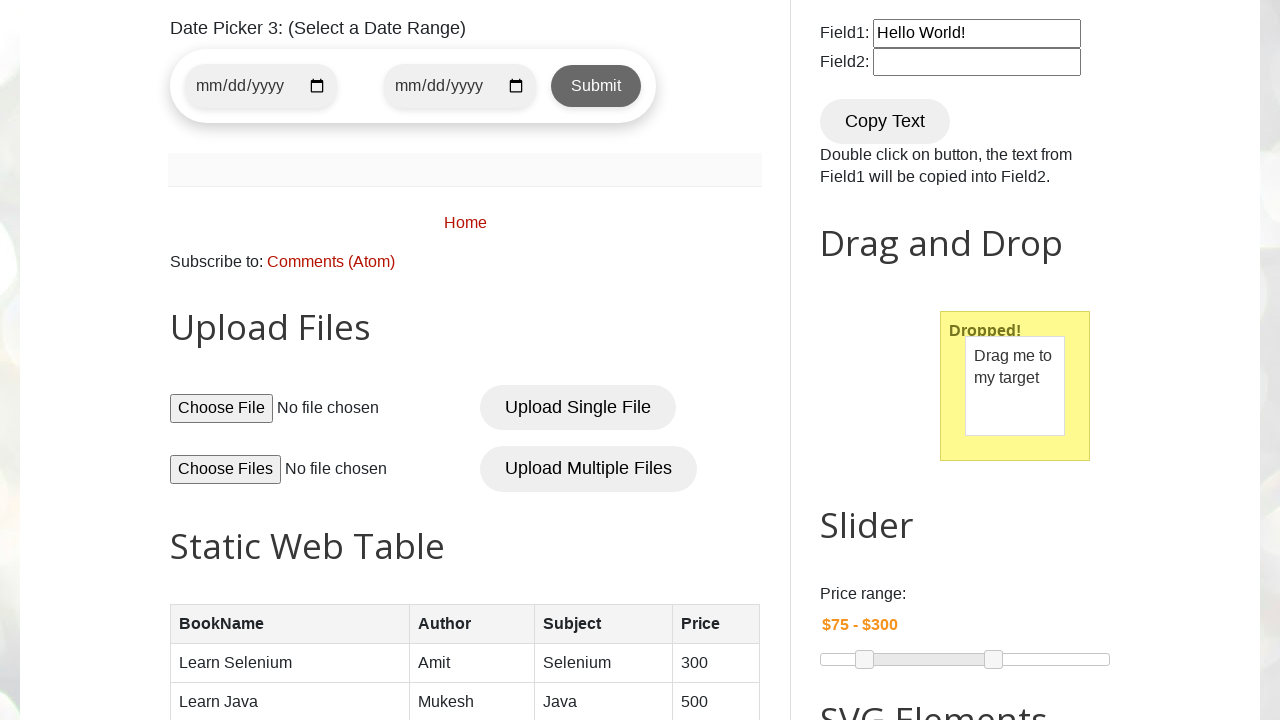

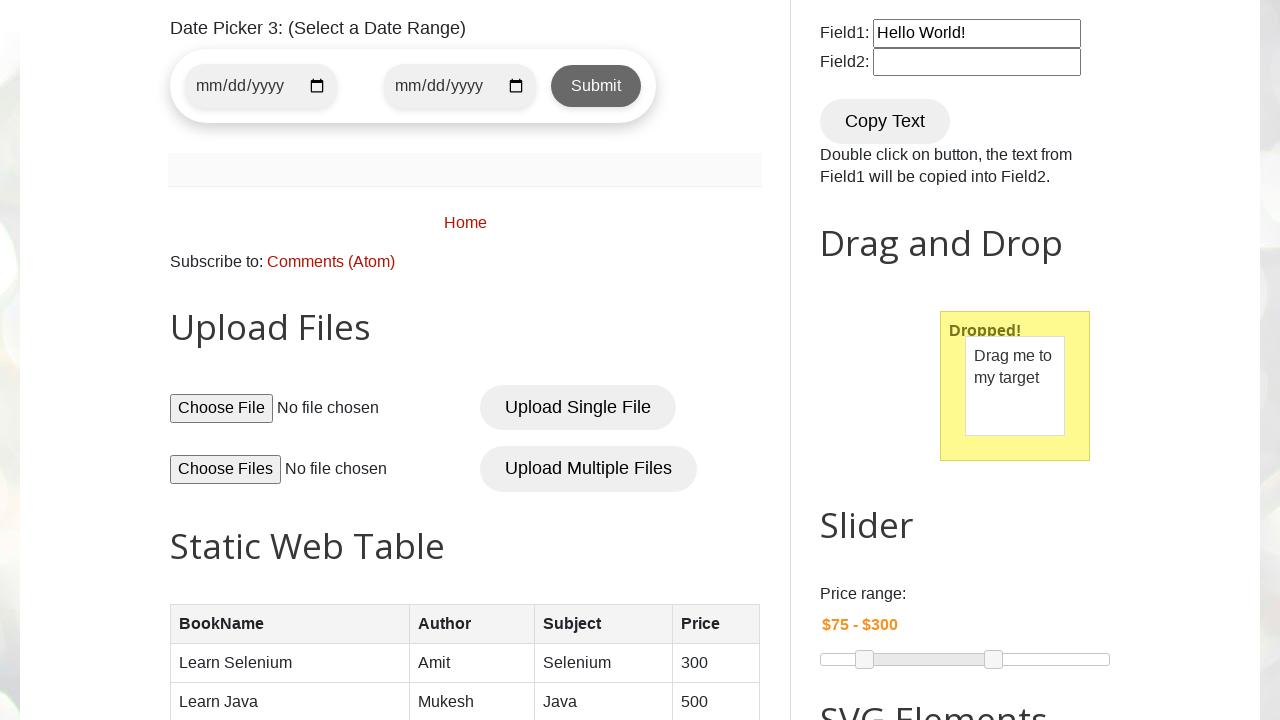